Fills out a form with first name, last name, job title and selects radio button and checkbox

Starting URL: https://formy-project.herokuapp.com/form

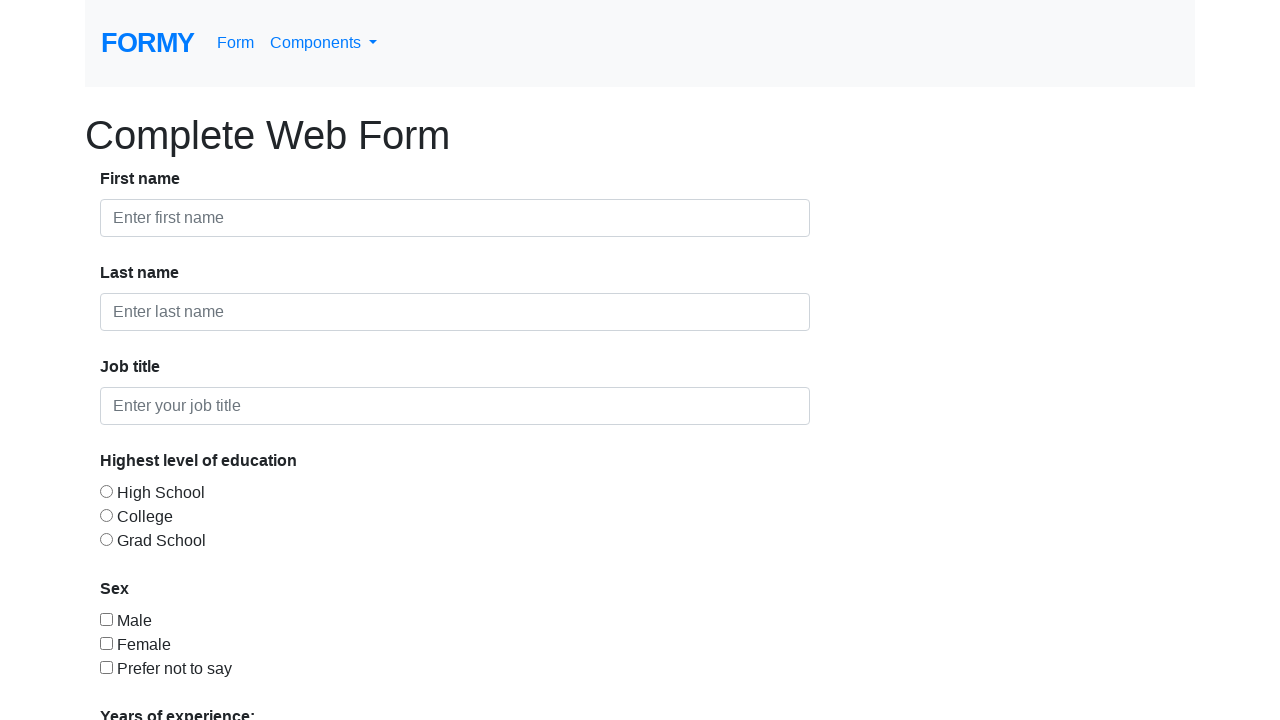

Filled first name field with 'Costi' on input >> nth=0
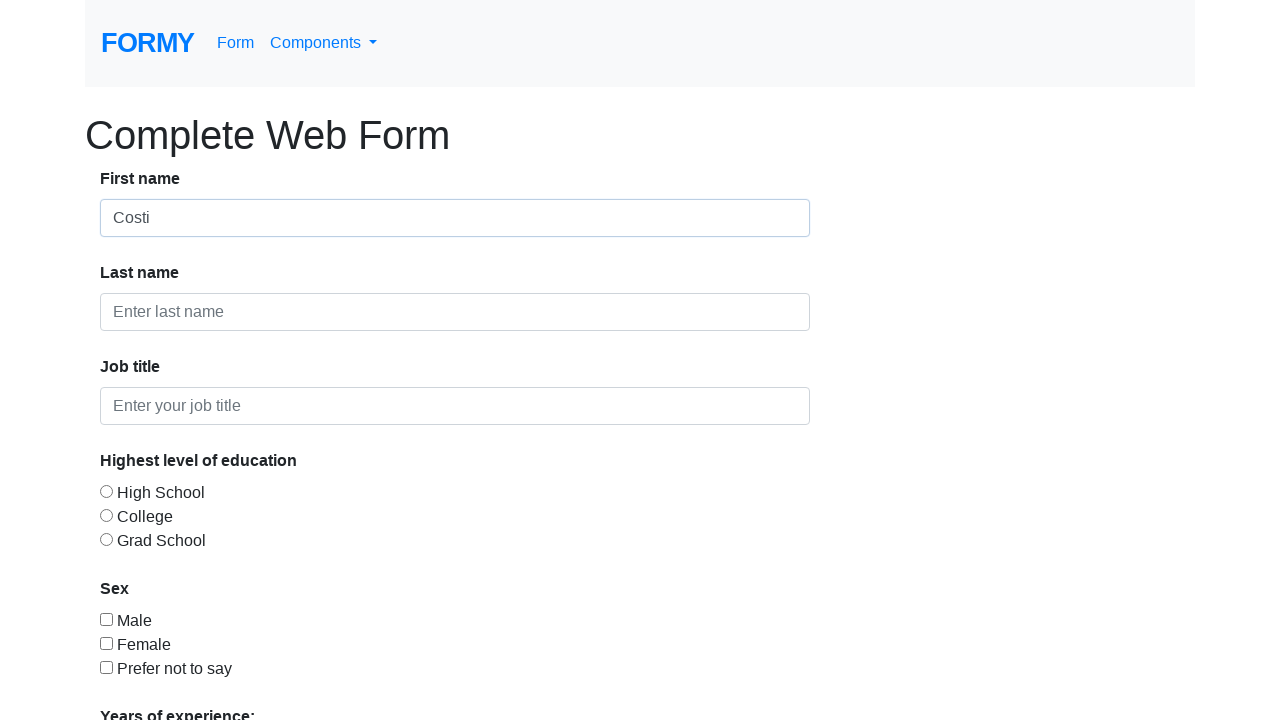

Filled last name field with 'Deleanu' on input >> nth=1
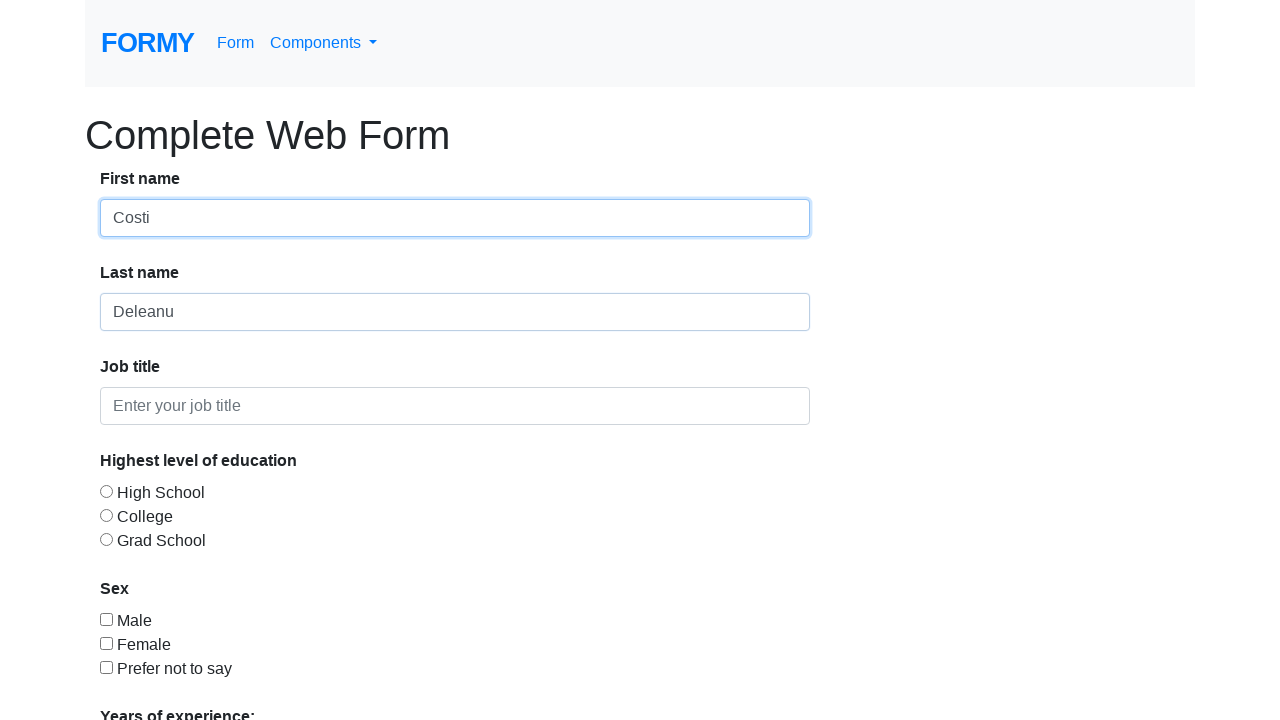

Filled job title field with 'Automation QA' on input >> nth=2
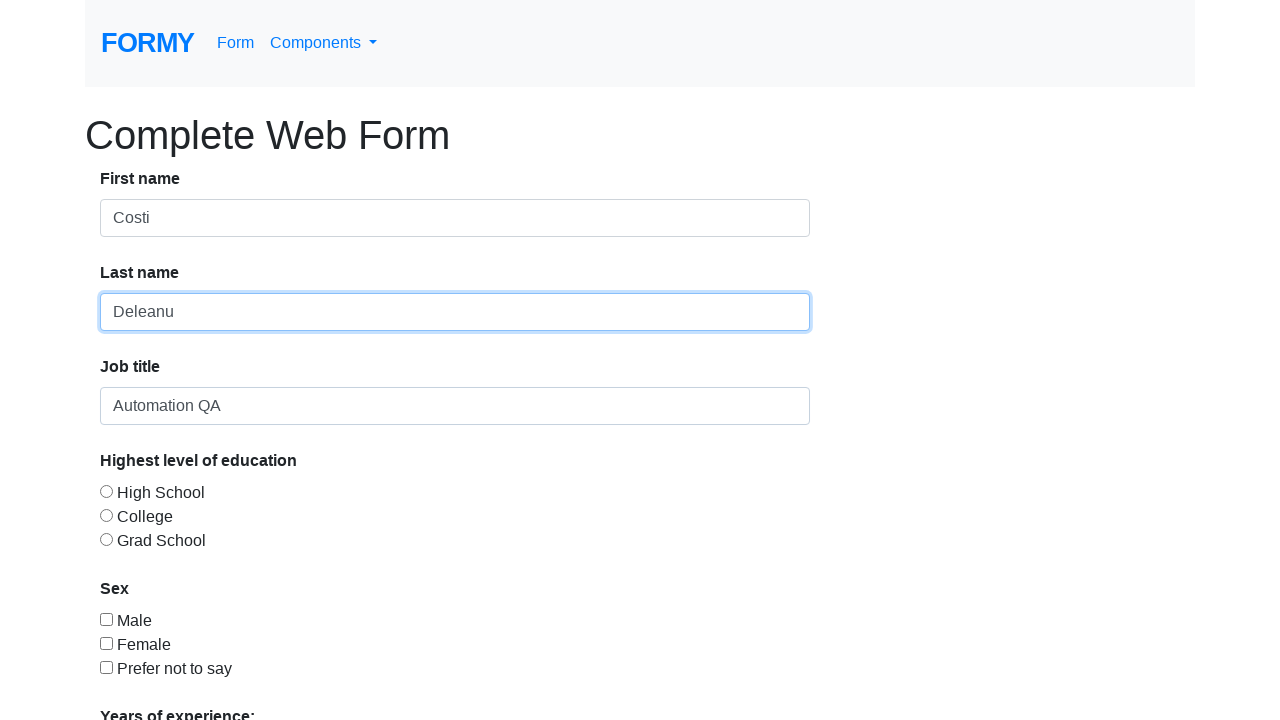

Selected radio button option 3 at (106, 539) on #radio-button-3
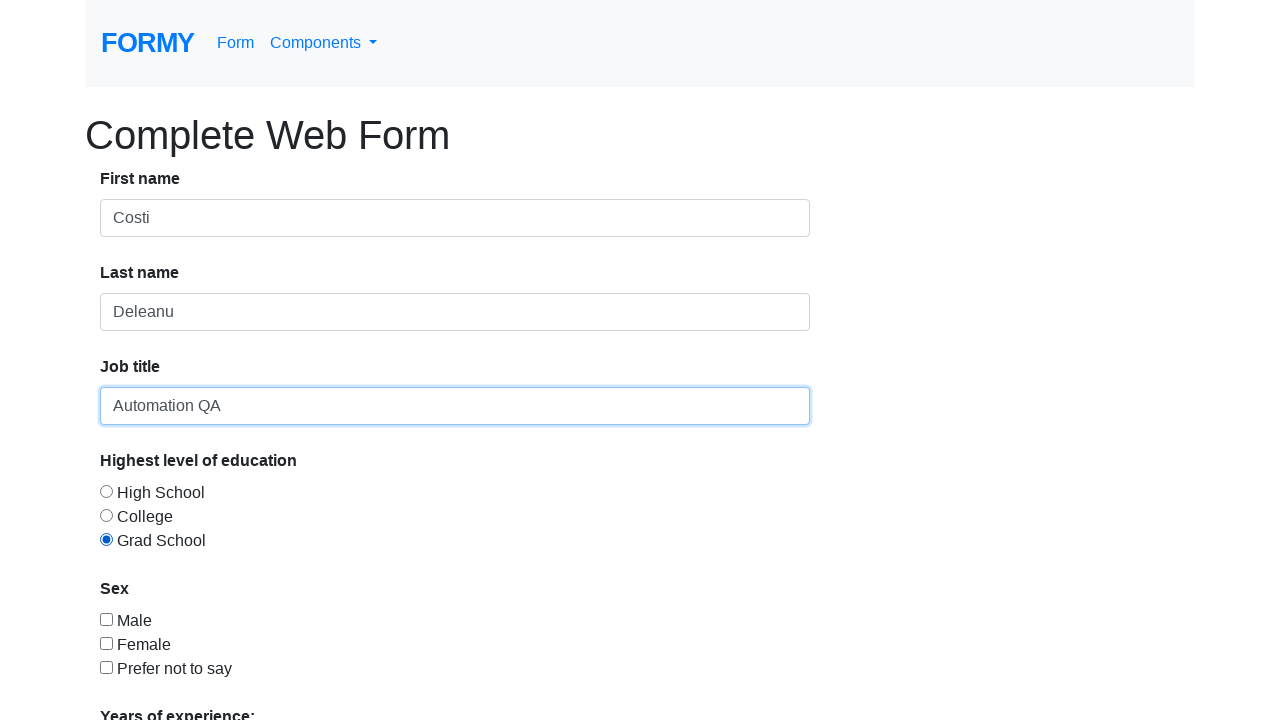

Selected checkbox 1 at (106, 619) on #checkbox-1
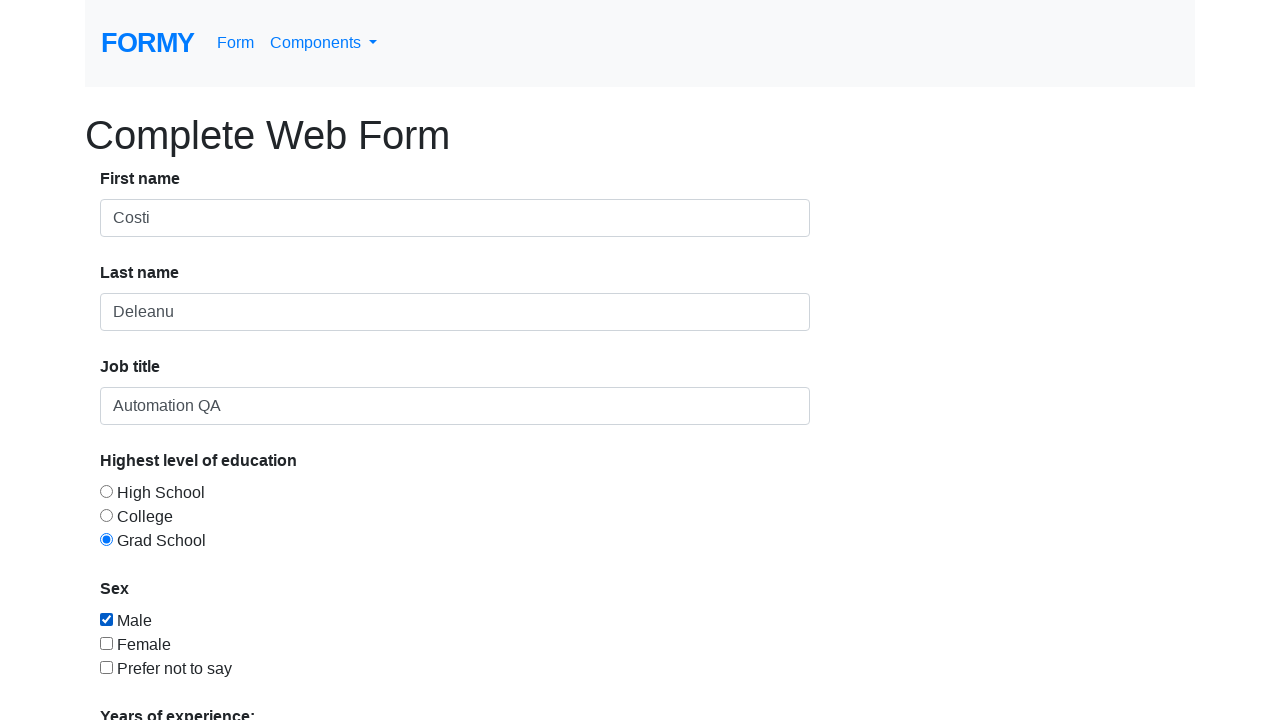

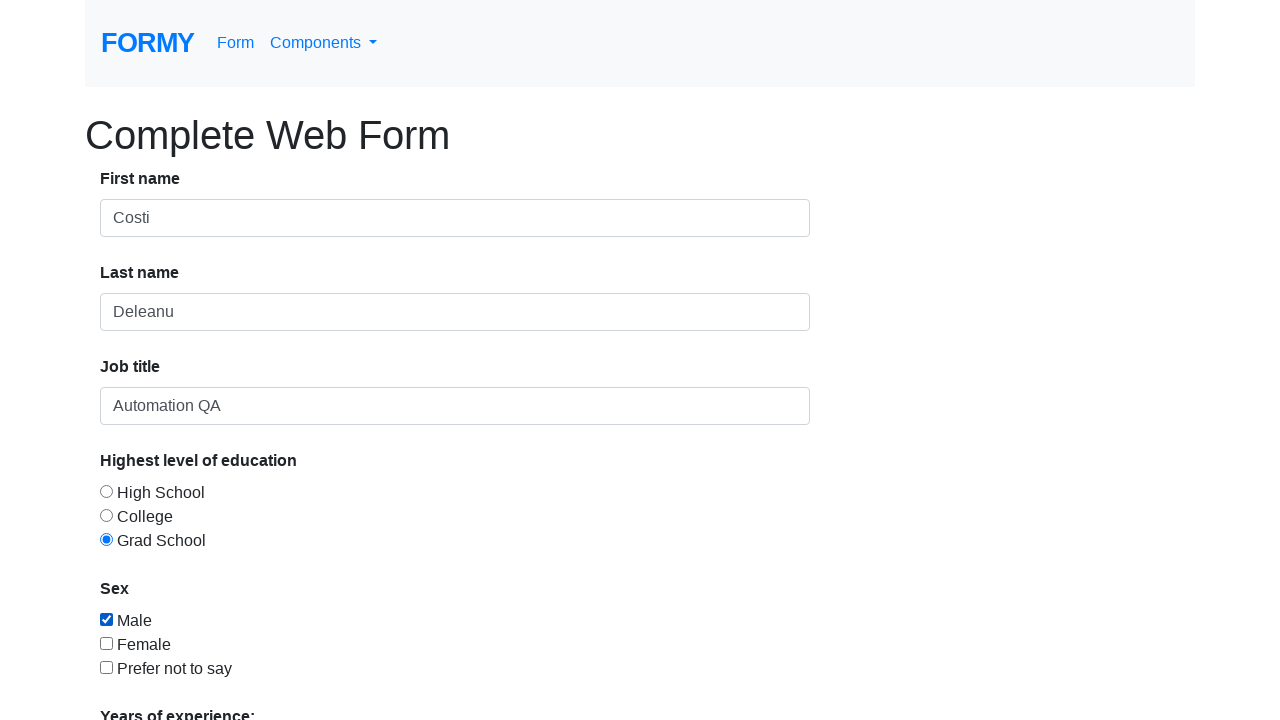